Waits for a paragraph element with a specific style attribute indicating color change has occurred

Starting URL: https://kristinek.github.io/site/examples/sync

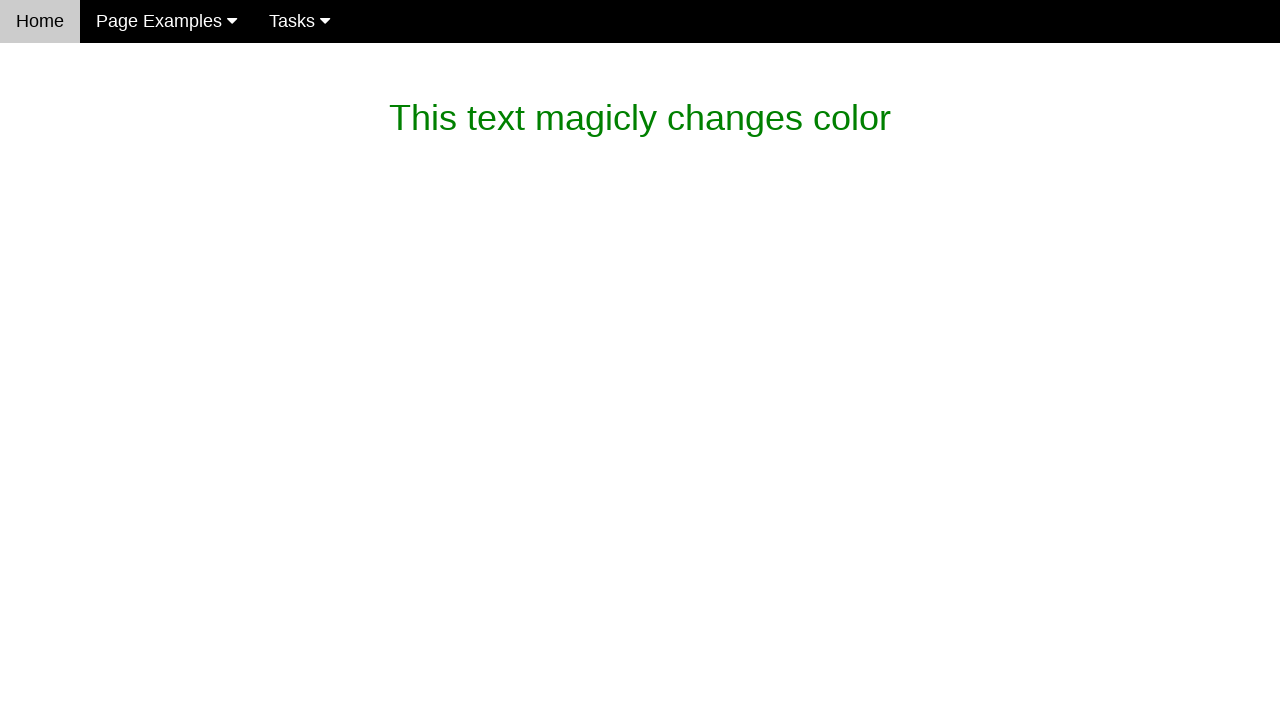

Waited for paragraph element with gray color style (rgb(119, 119, 119)) indicating color change has occurred
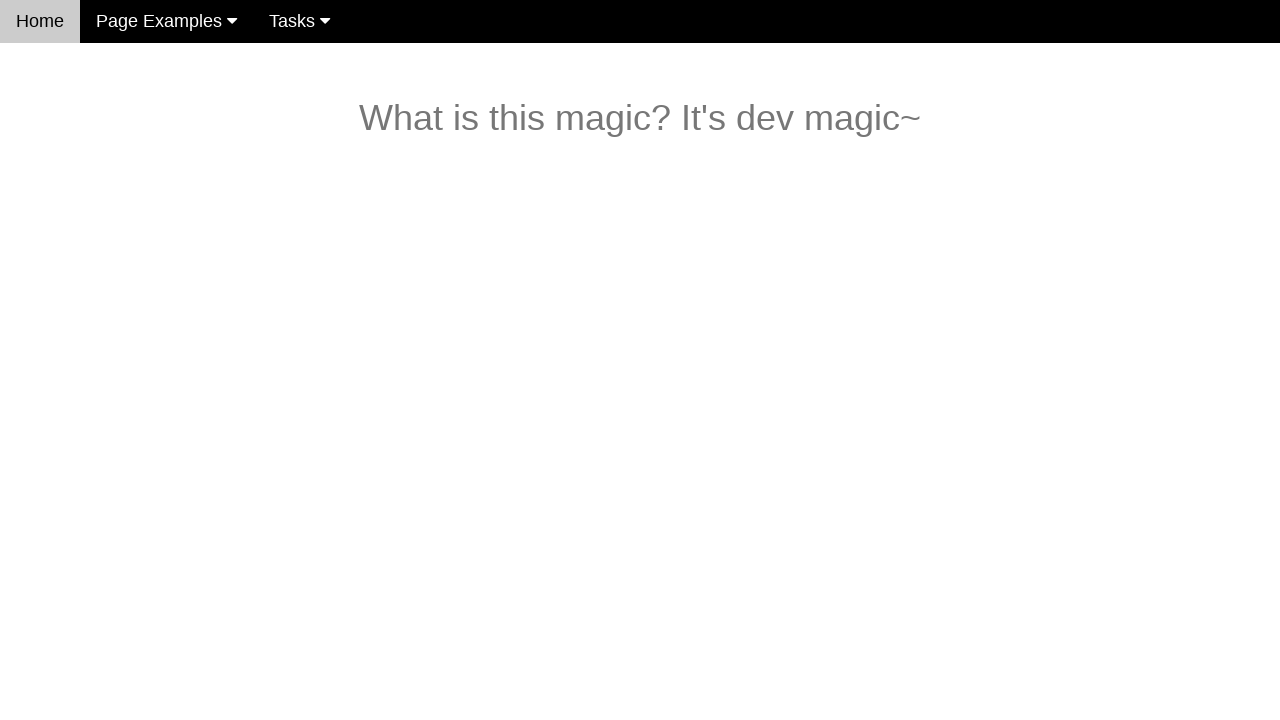

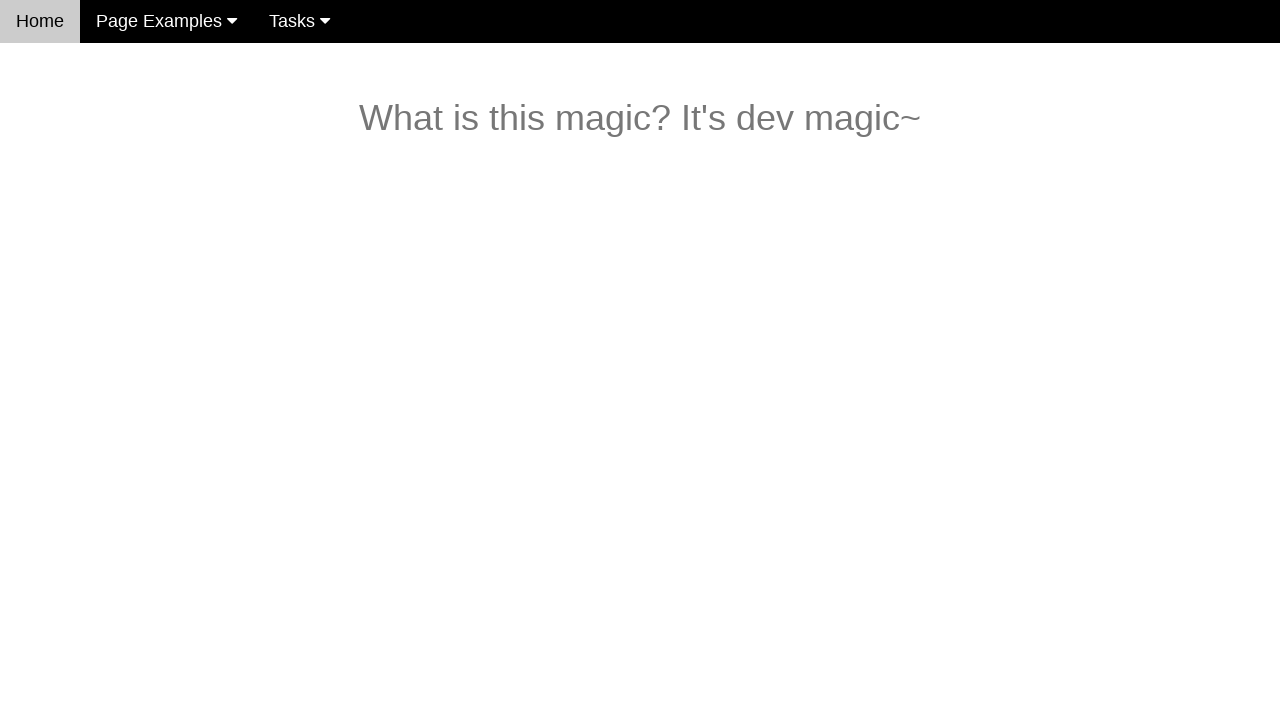